Navigates to the ITLearn360 homepage and verifies that links are present on the page

Starting URL: https://www.itlearn360.com/

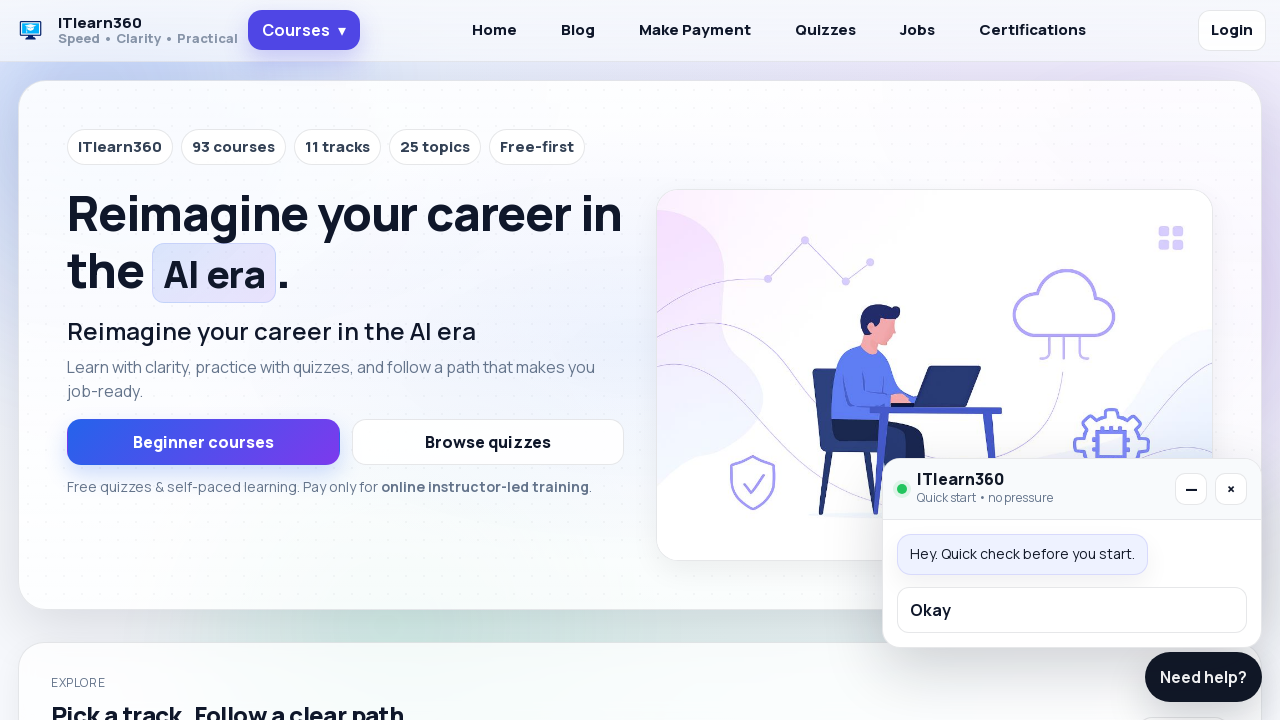

Navigated to ITLearn360 homepage
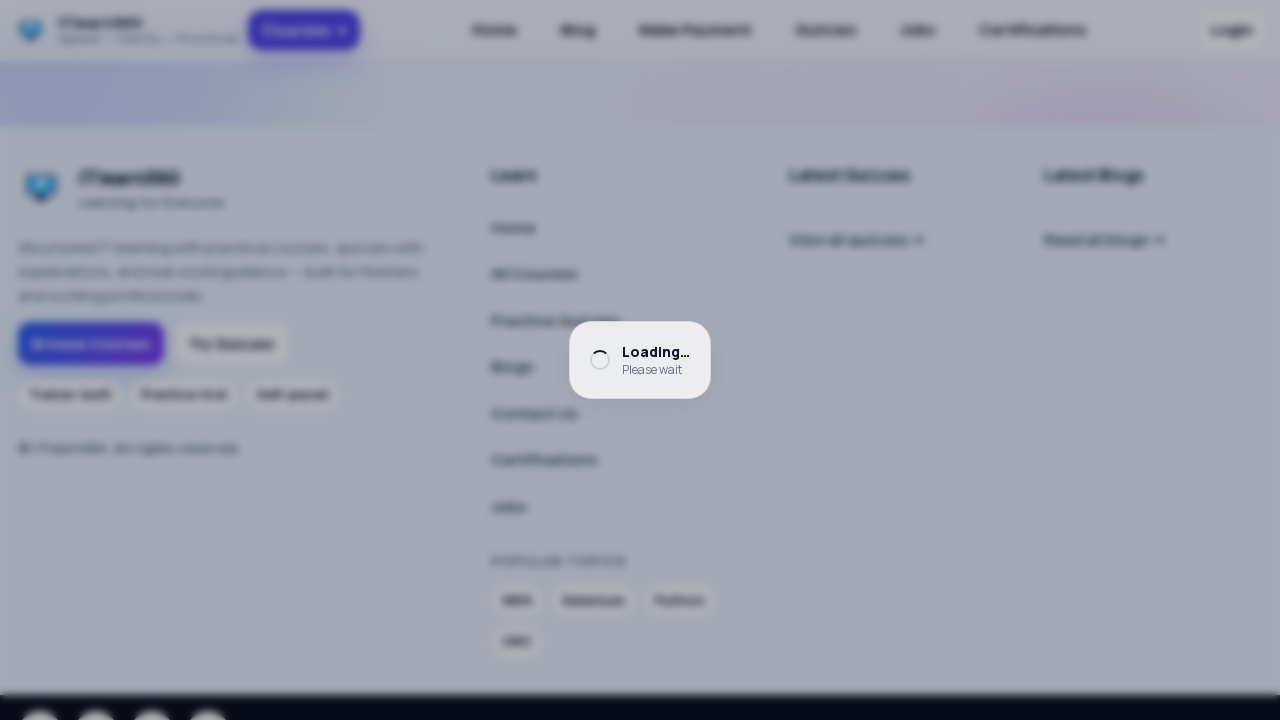

Waited for links to load on the page
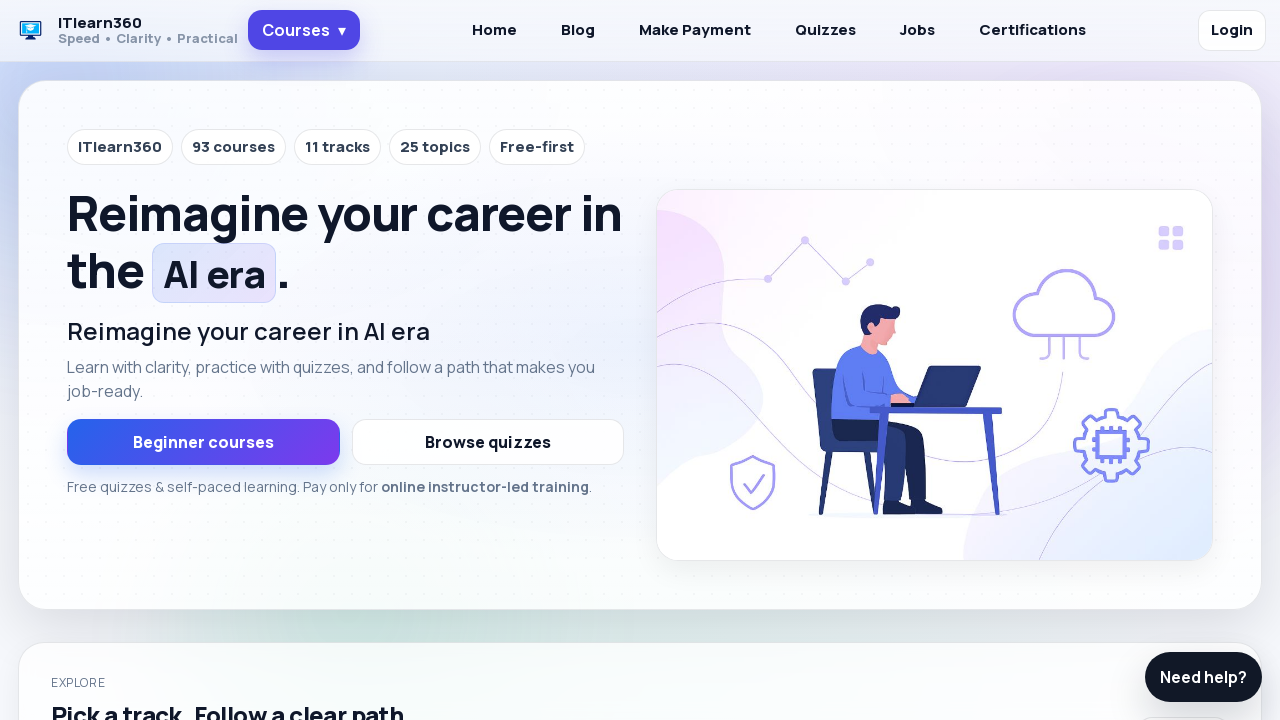

Located all links on the page
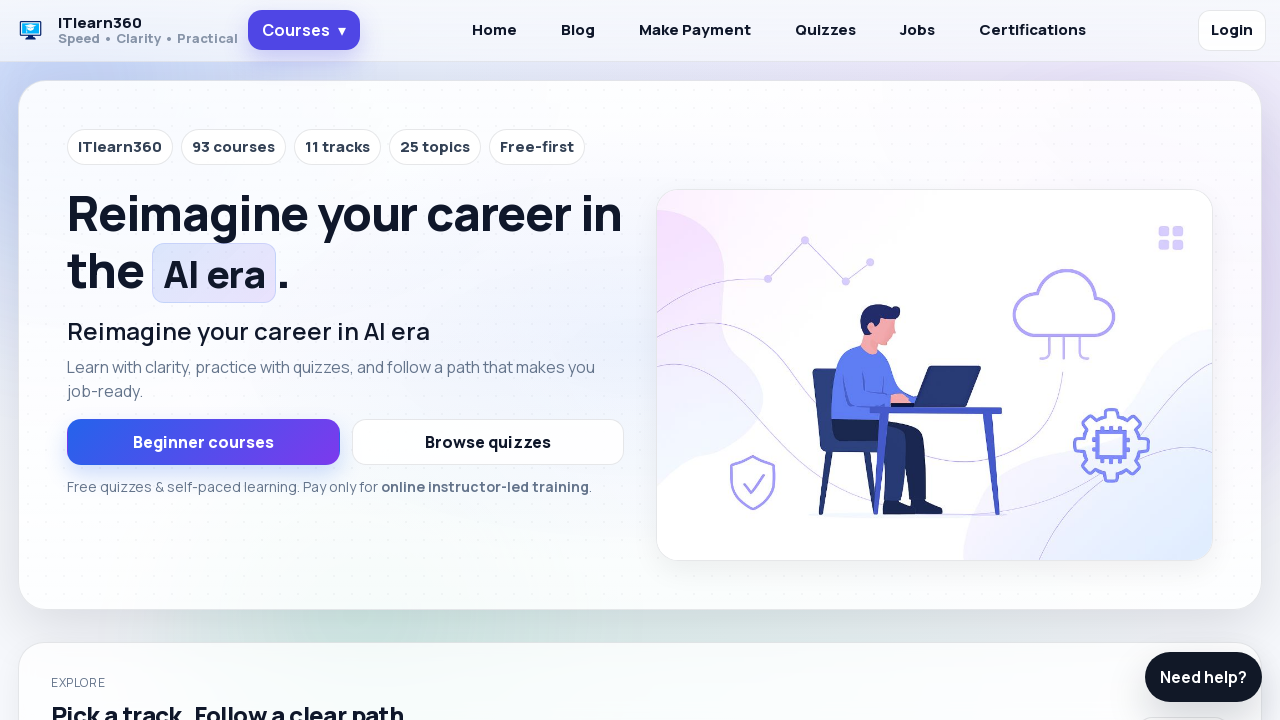

Verified that links are present on the page
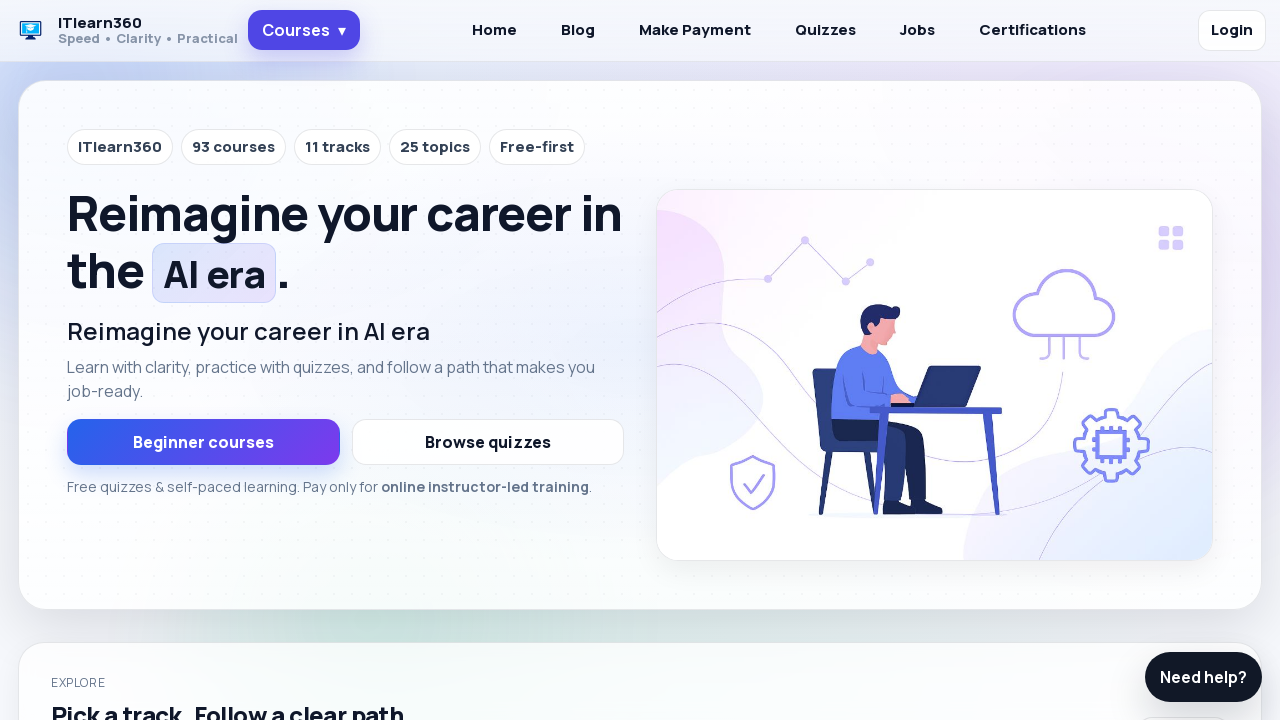

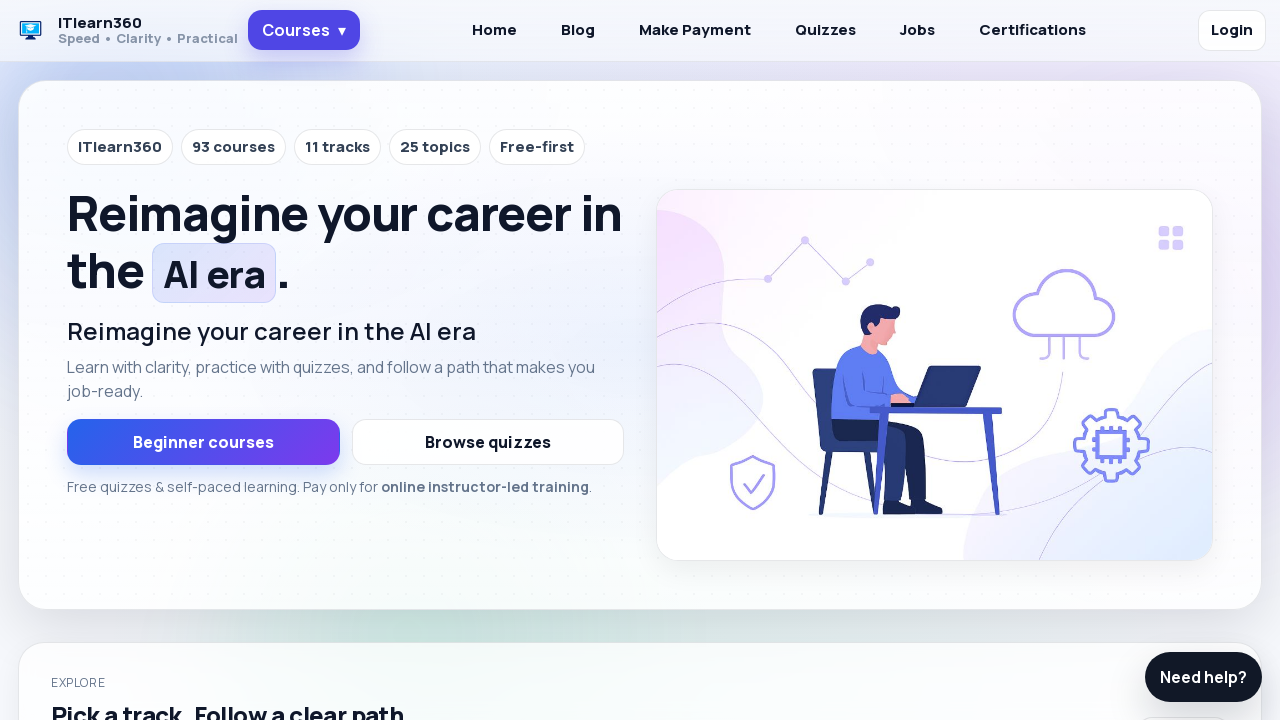